Tests adding a laptop product to the shopping cart on Demoblaze e-commerce site by navigating to laptops category, selecting the first product, and clicking add to cart button

Starting URL: https://www.demoblaze.com

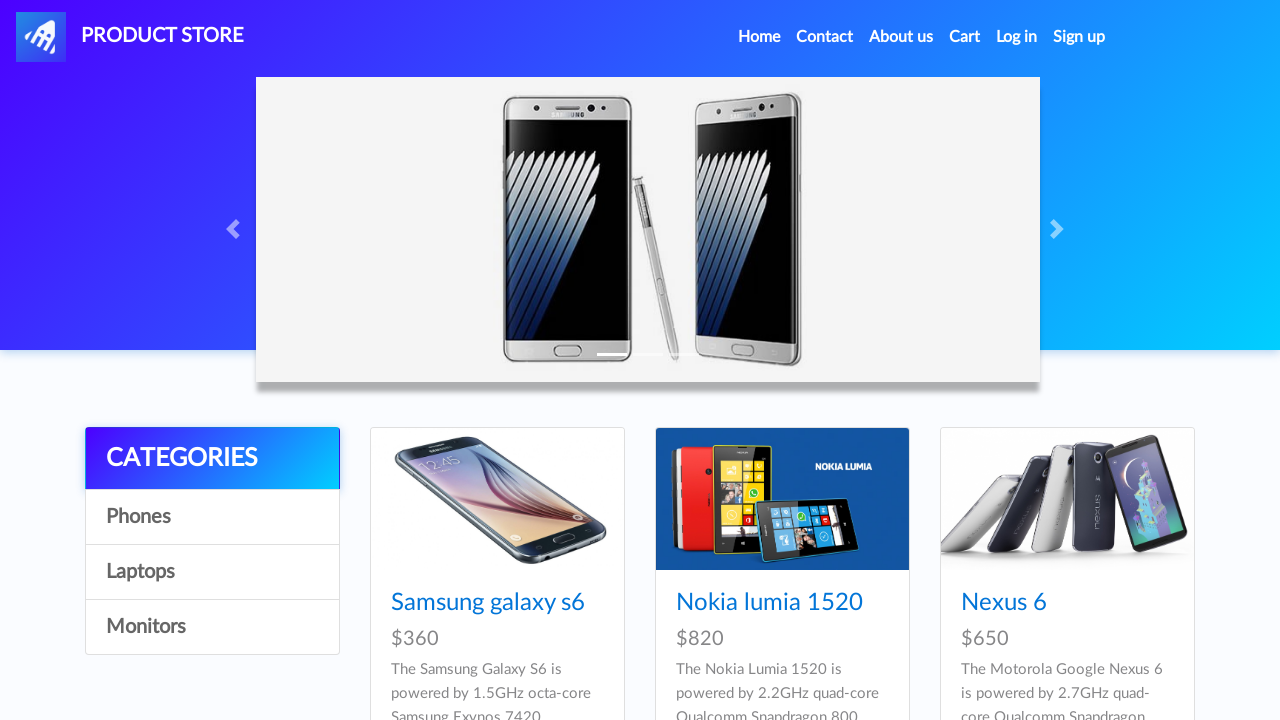

Clicked on Laptops category link at (212, 572) on text=Laptops
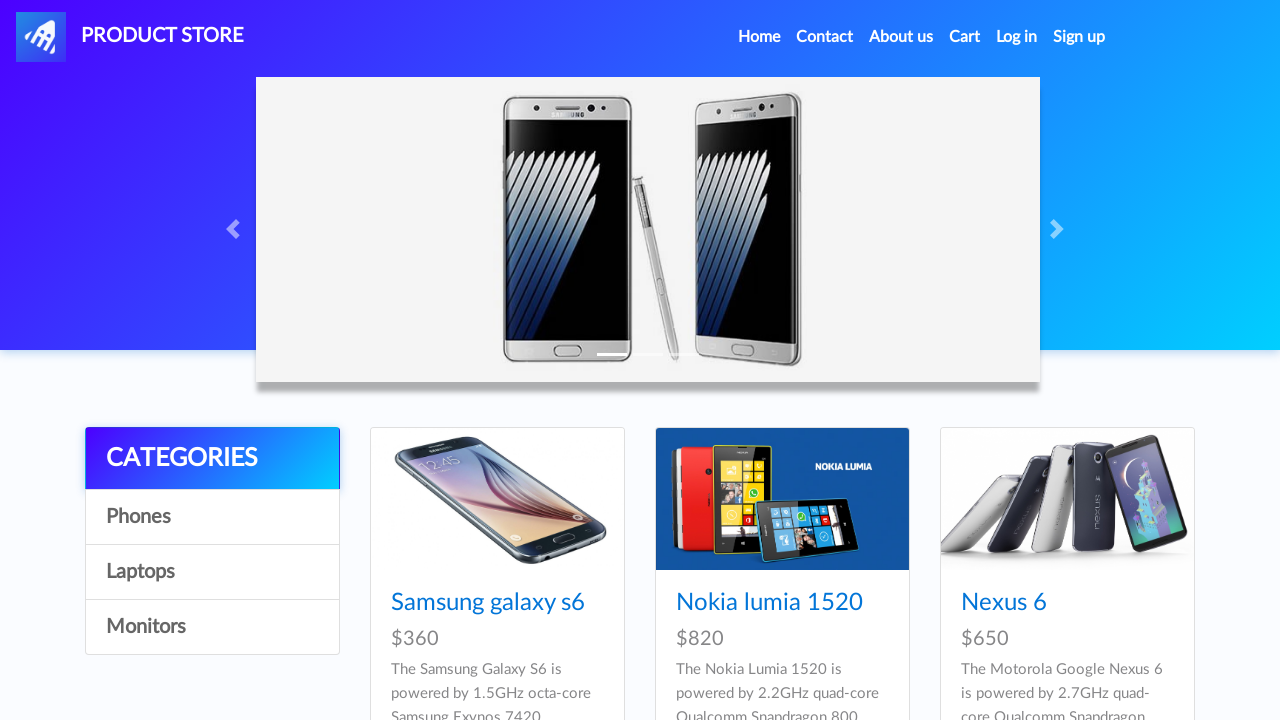

Waited for page to load after clicking Laptops
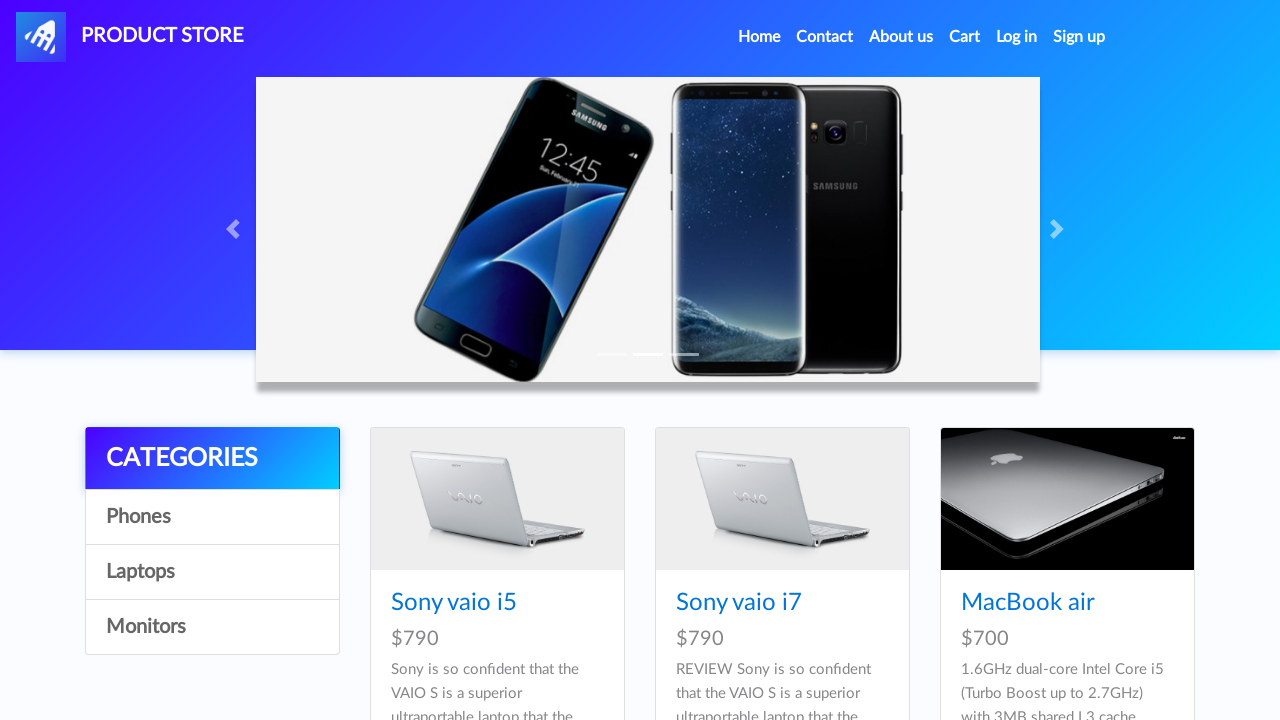

Clicked on first product image at (497, 499) on img.card-img-top
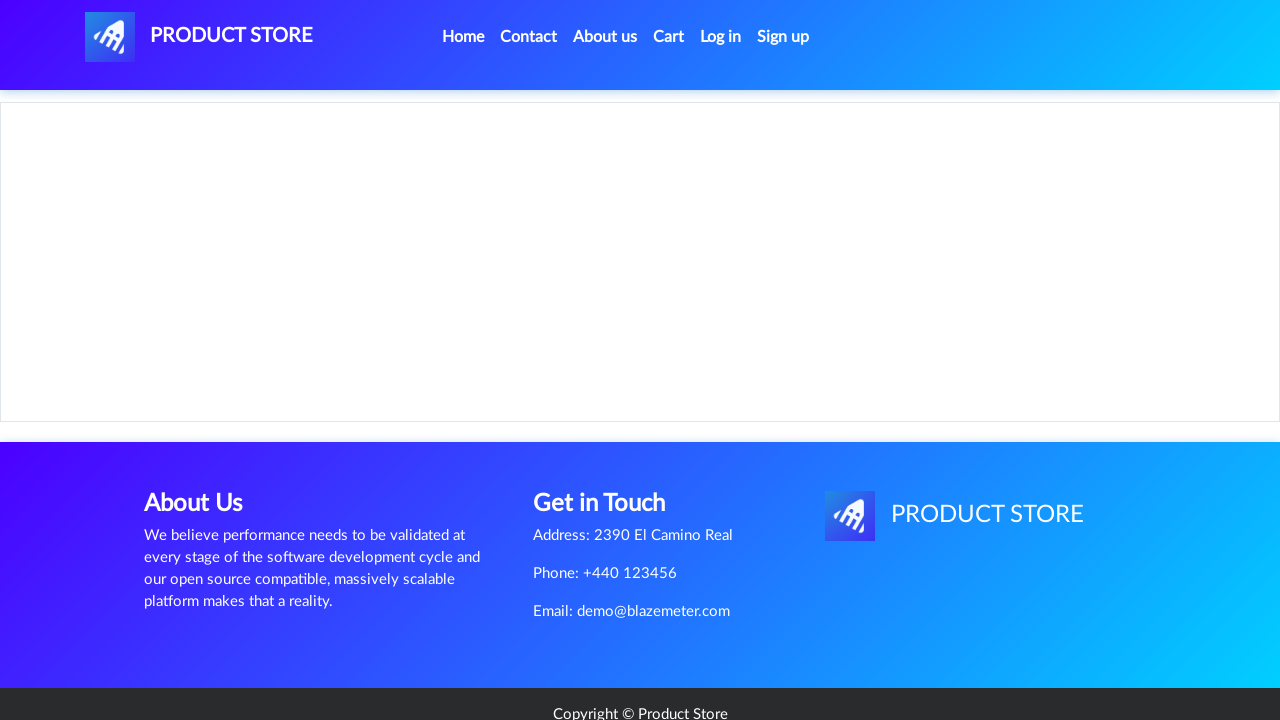

Waited for product details page to load
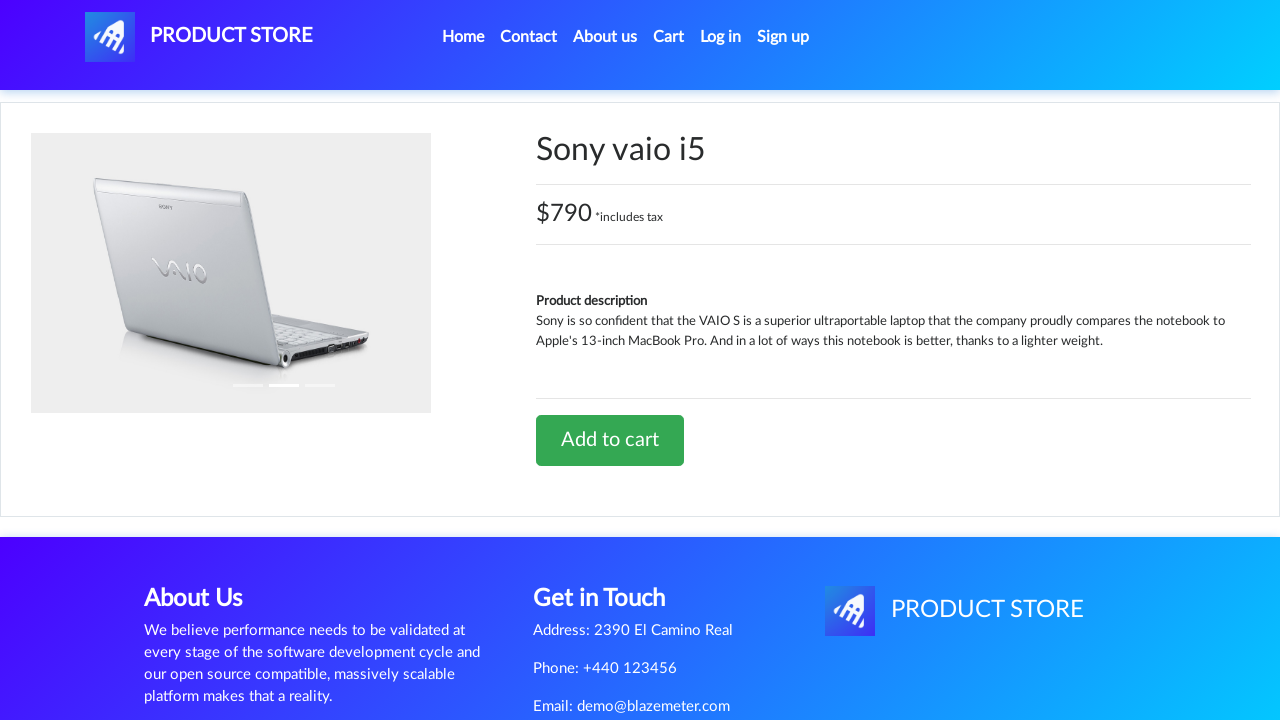

Retrieved product model: Sony vaio i5
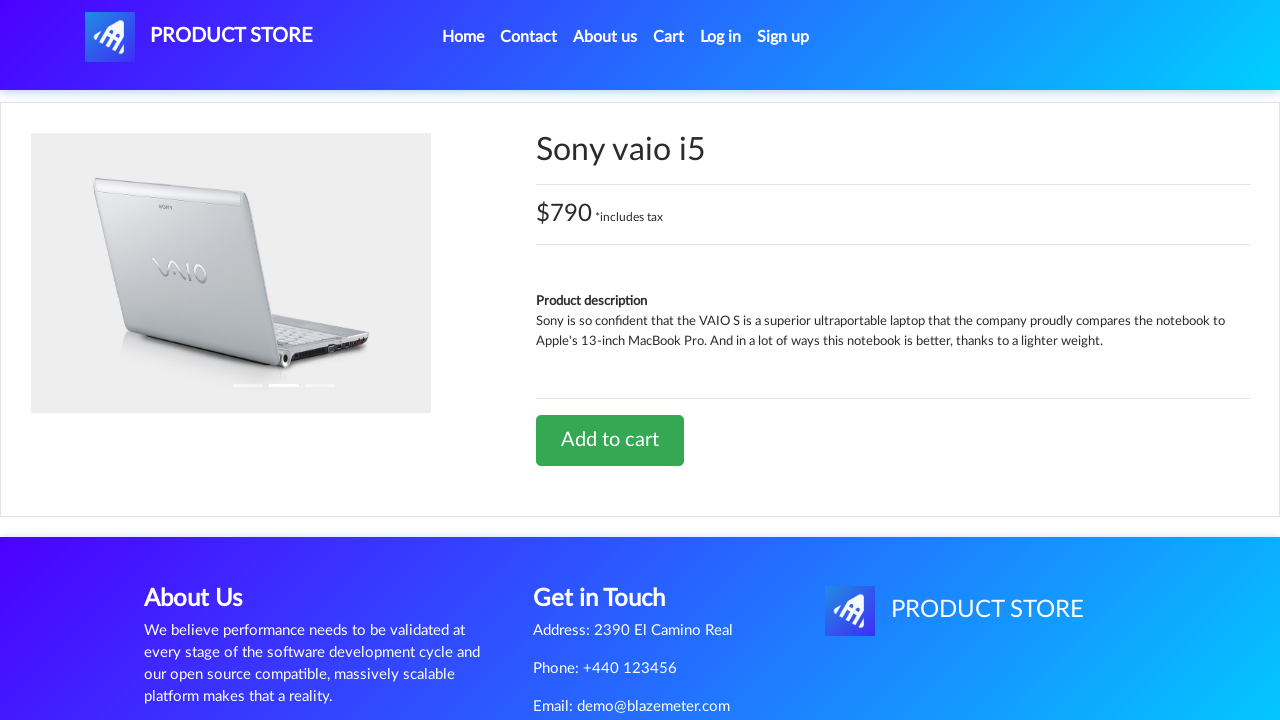

Retrieved product price: $790 *includes tax
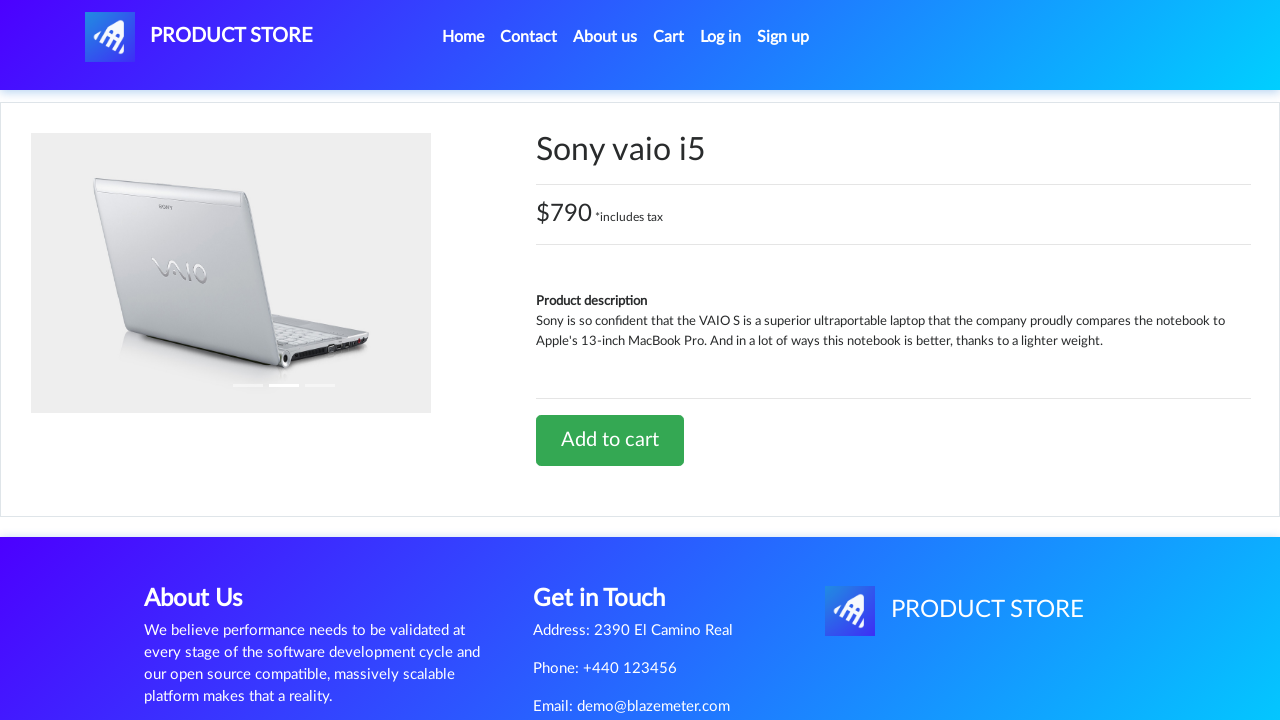

Set up dialog handler to accept alerts
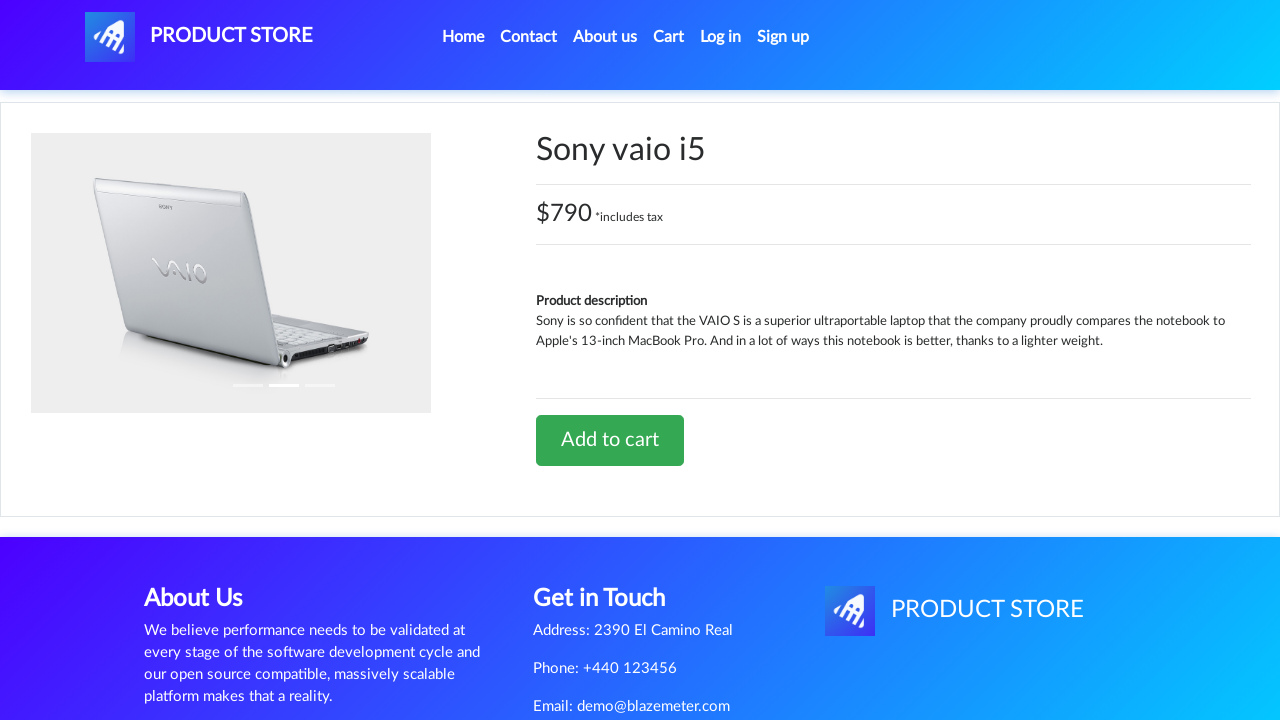

Clicked Add to cart button at (610, 440) on text=Add to cart
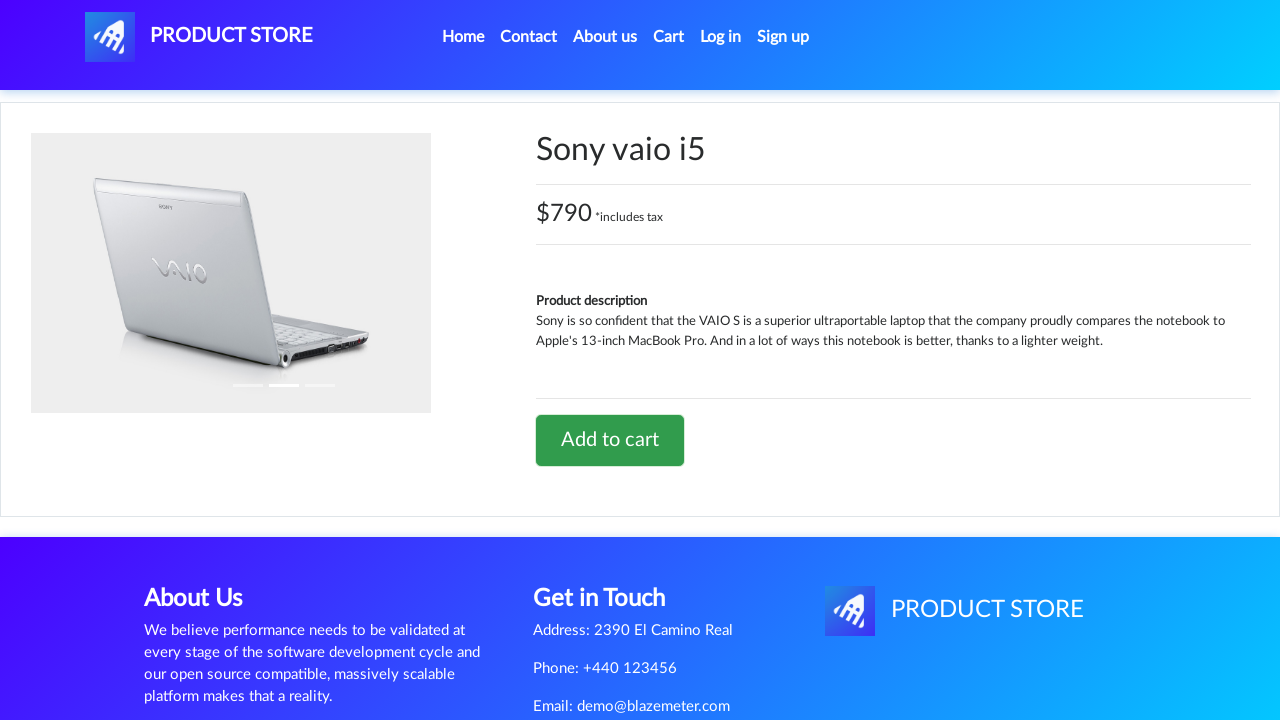

Waited for add to cart confirmation
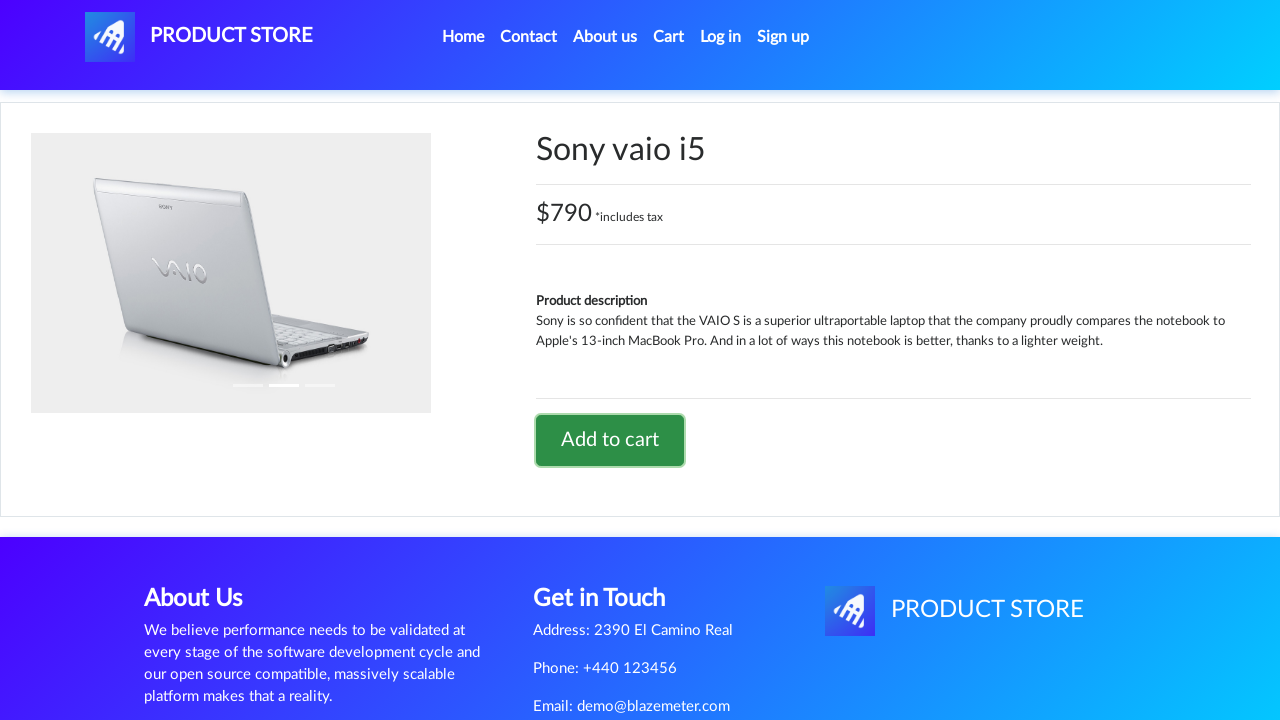

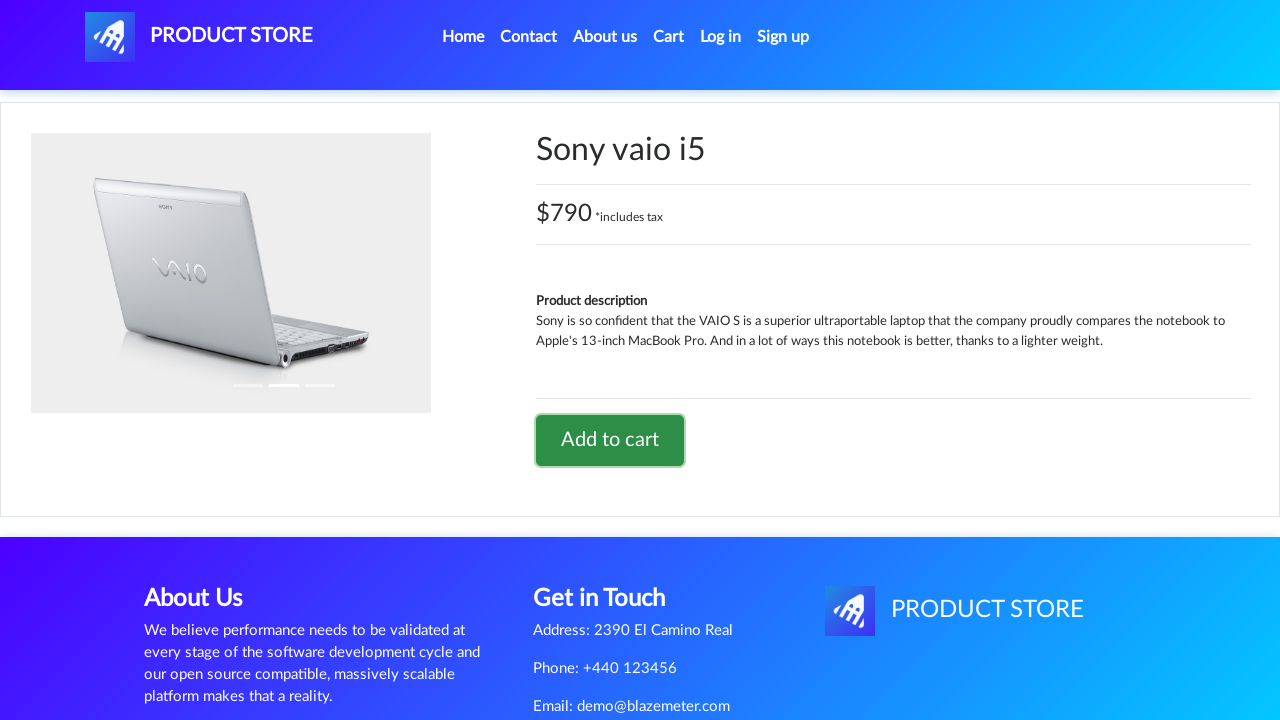